Tests the home page by navigating to demoblaze.com and verifying the page loads correctly by checking the title and current URL

Starting URL: https://www.demoblaze.com/

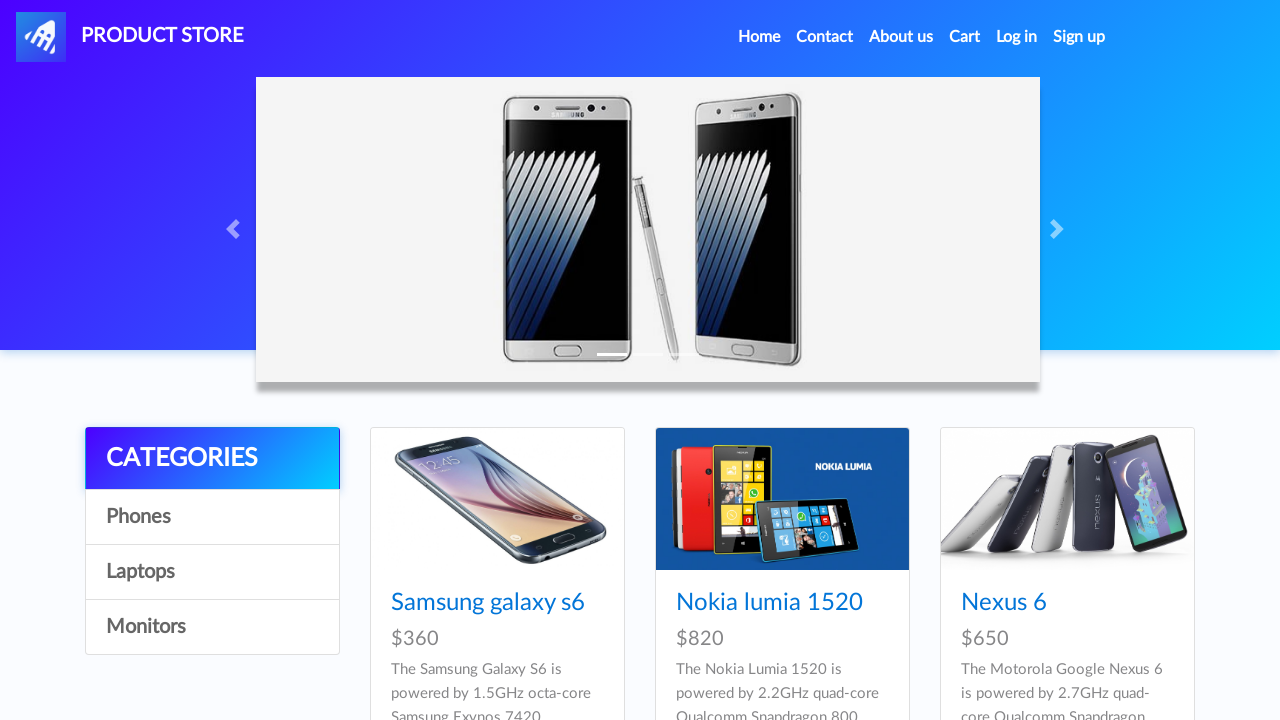

Set viewport size to 1920x1080
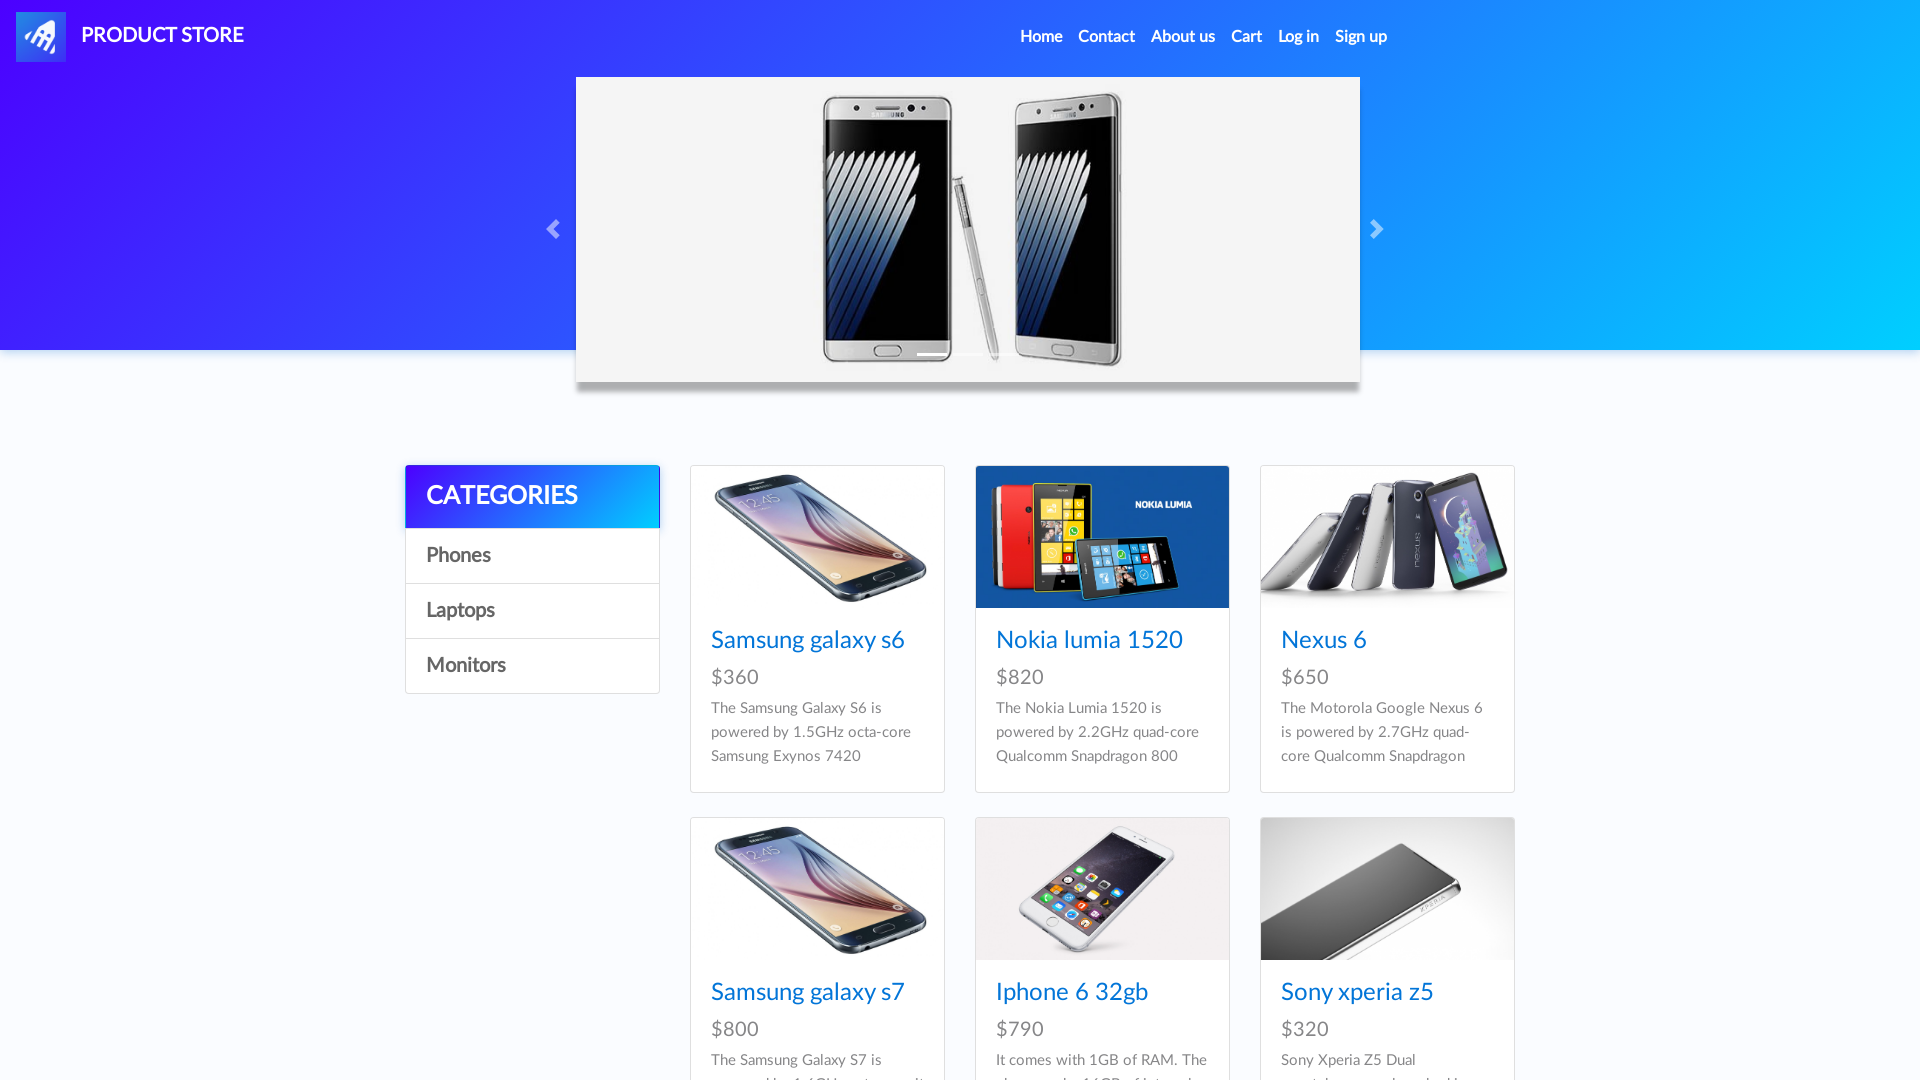

Waited for page to load (domcontentloaded)
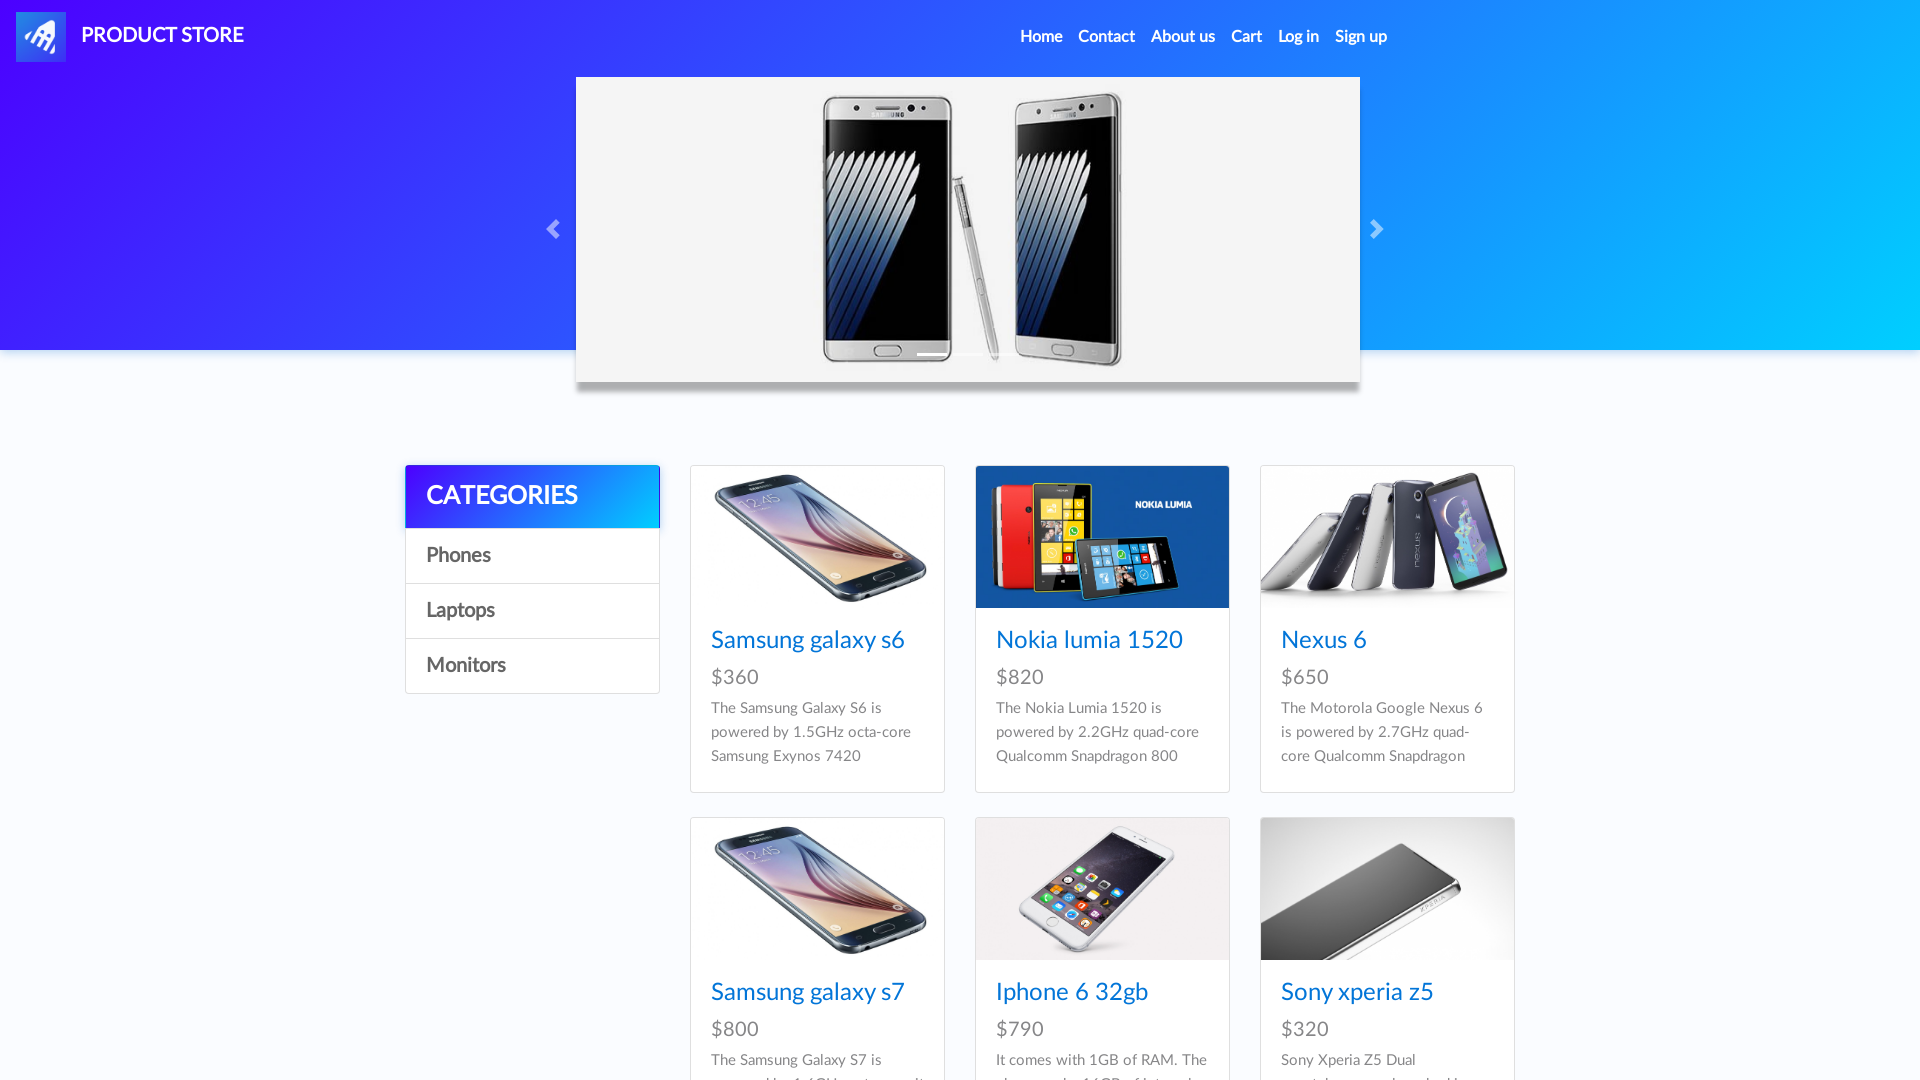

Retrieved page title: 'STORE'
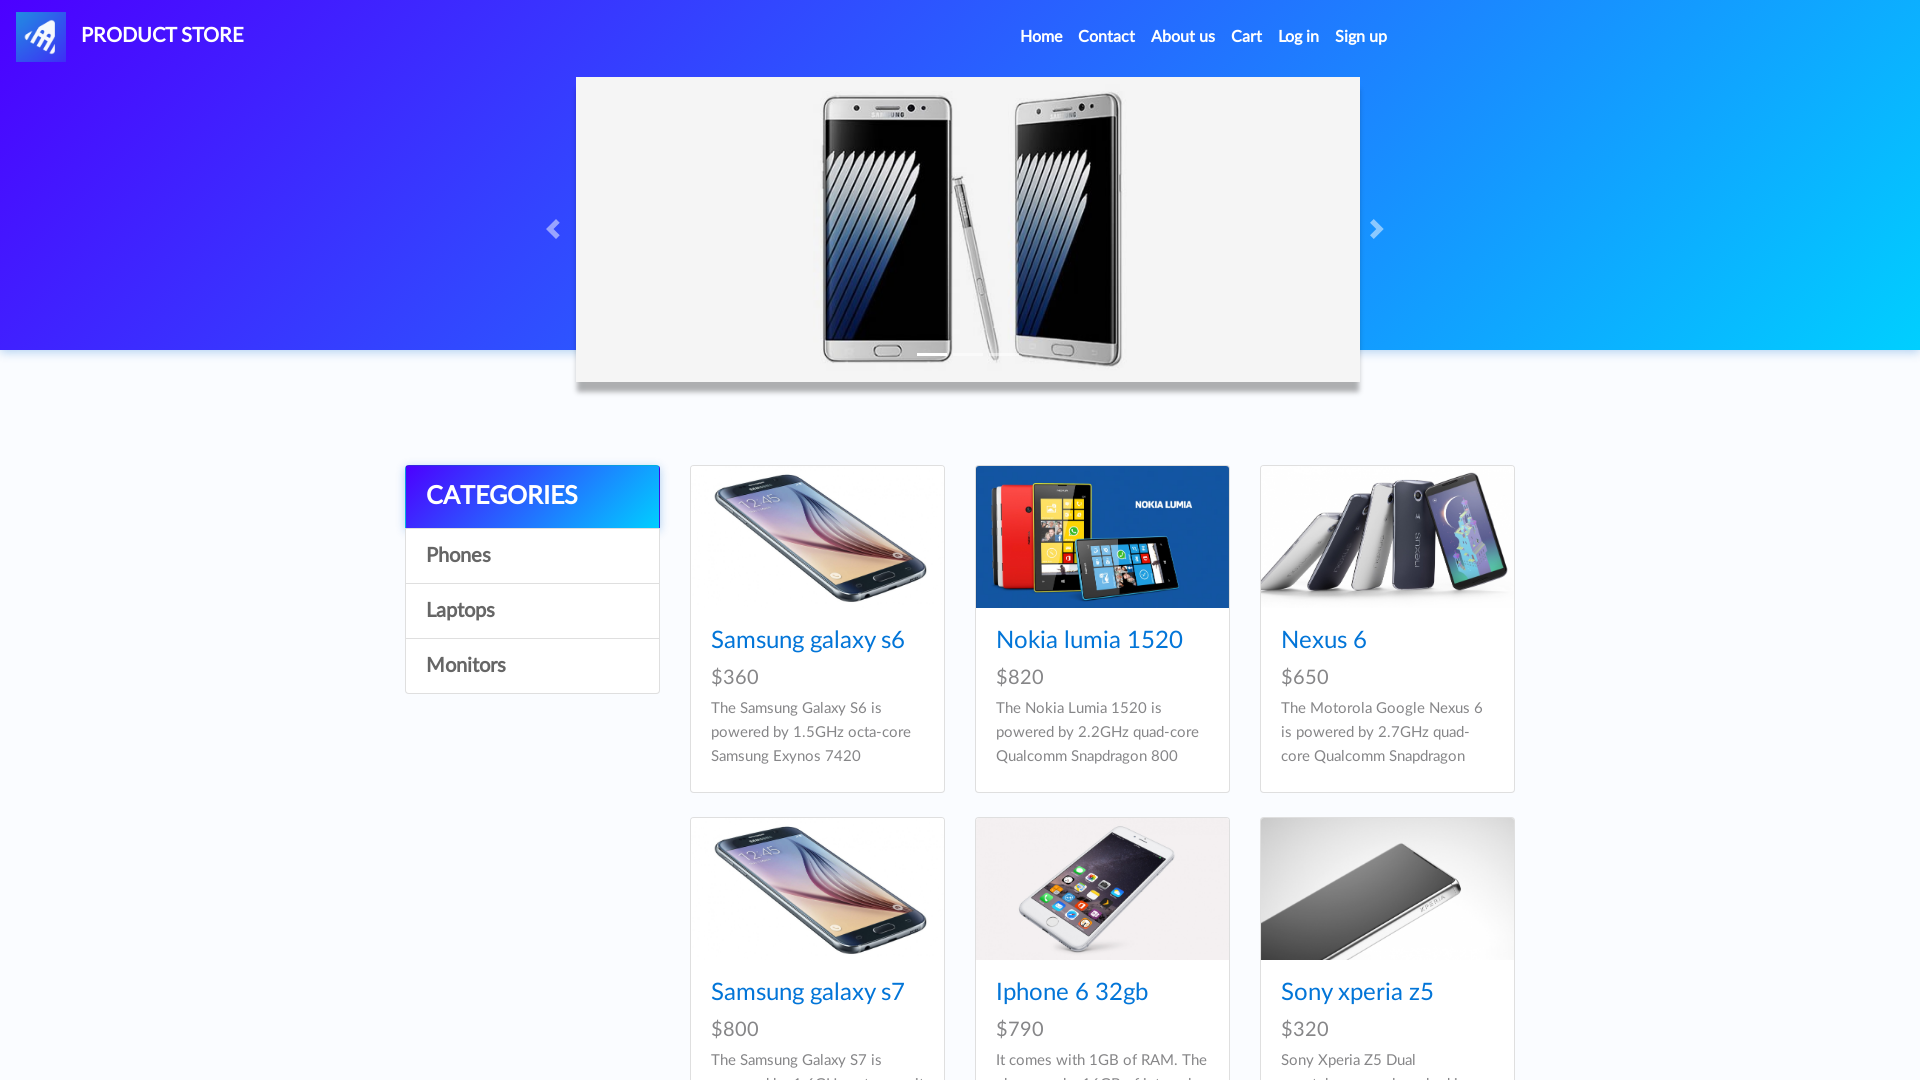

Retrieved current URL: 'https://www.demoblaze.com/'
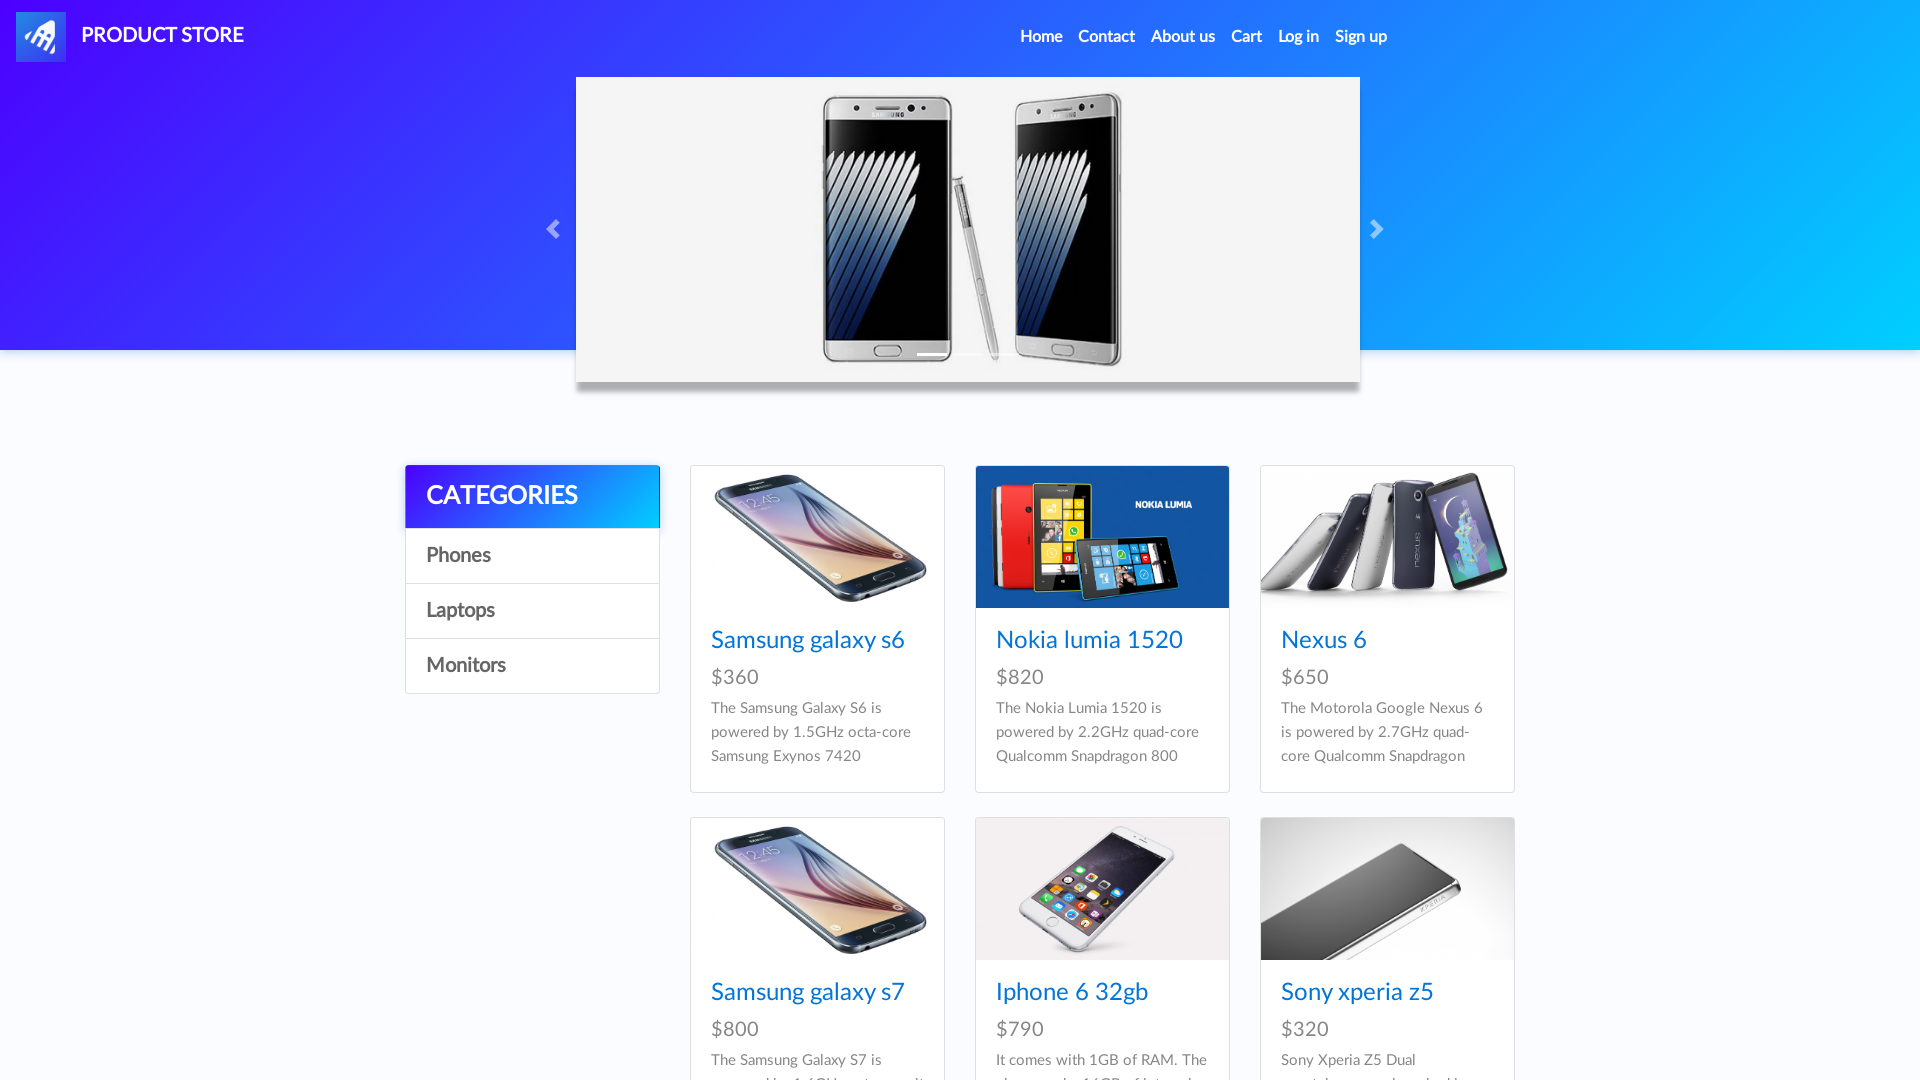

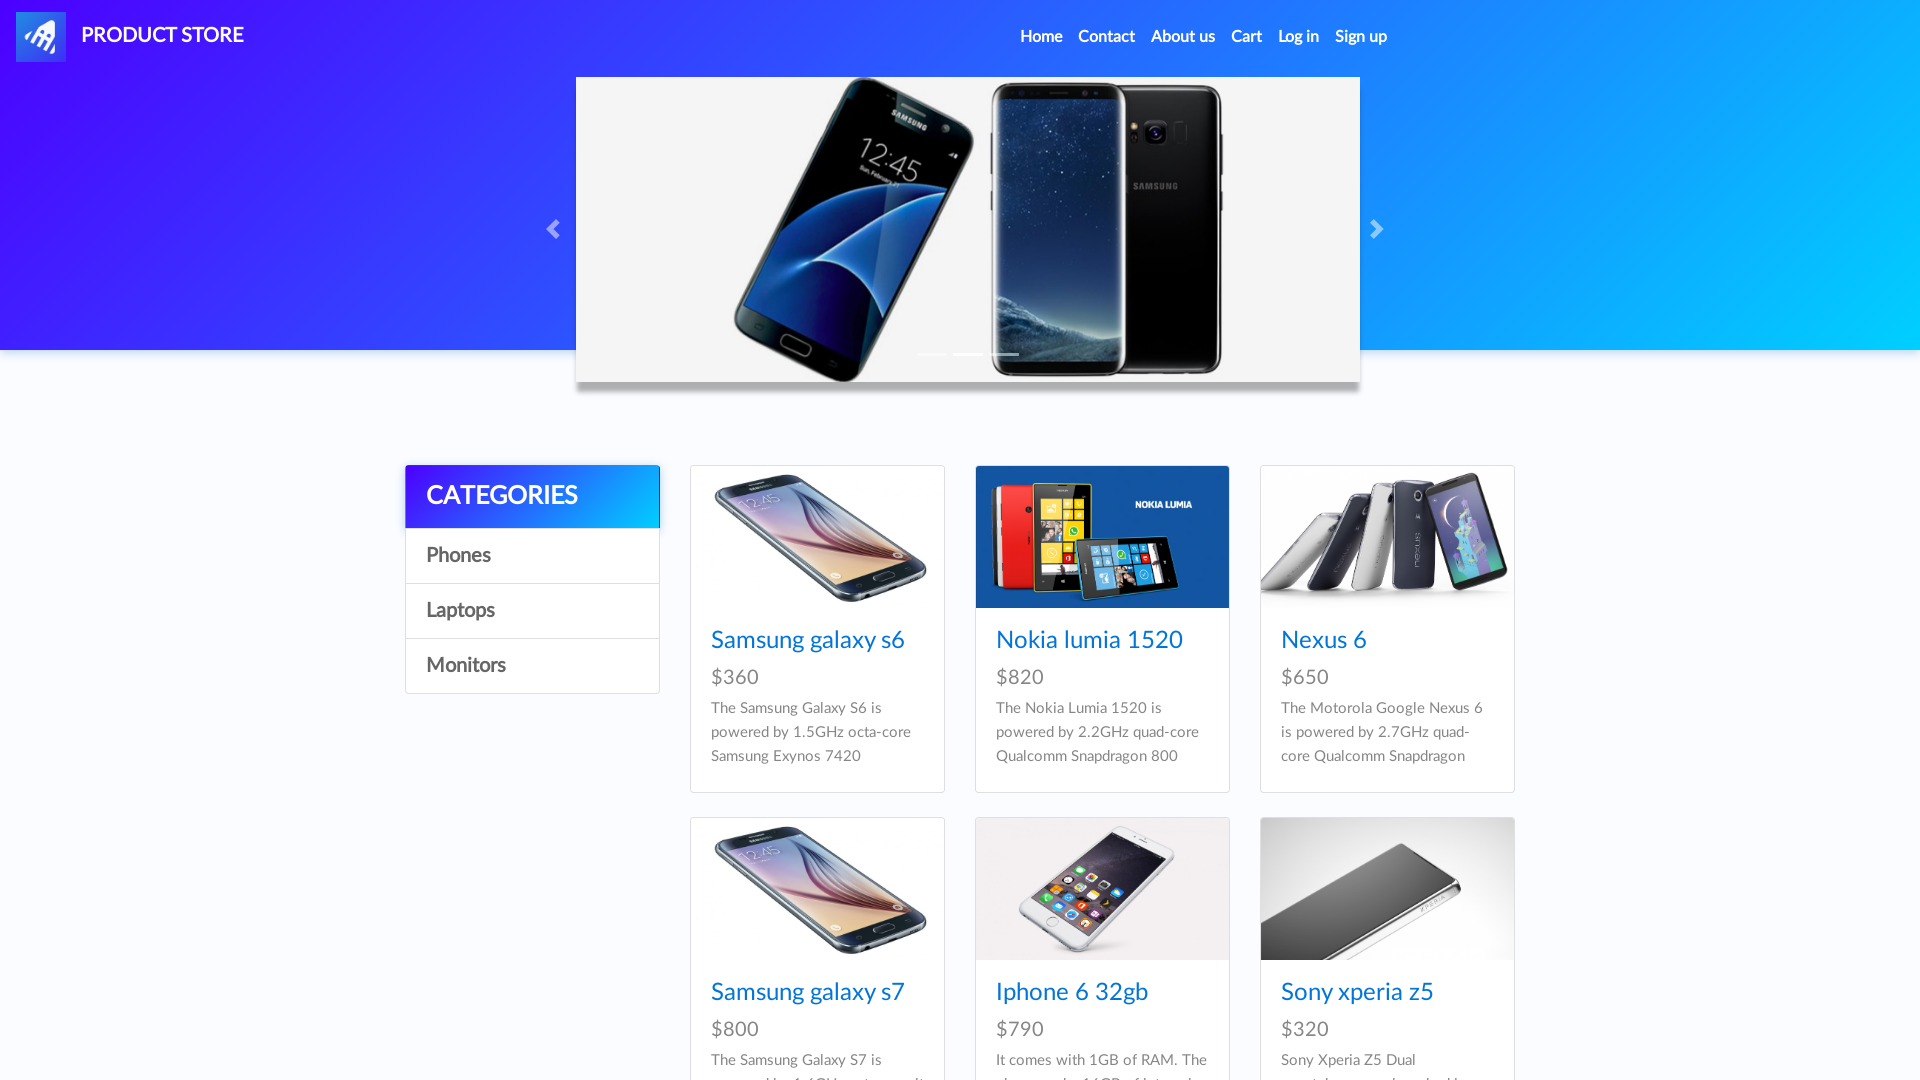